Tests sorting the customer list by clicking on the First Name column header to verify sorting functionality

Starting URL: https://www.globalsqa.com/angularJs-protractor/BankingProject/#/manager

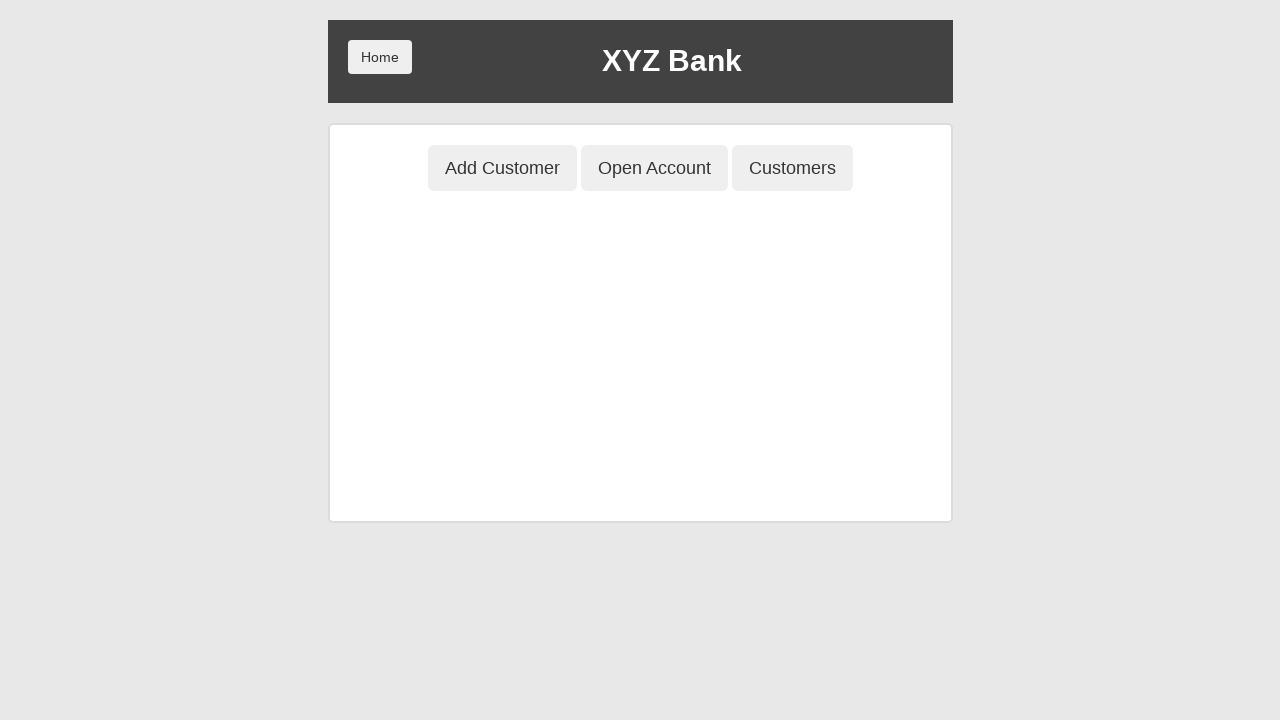

Clicked Customers button to view customer list at (792, 168) on button[ng-class='btnClass3']
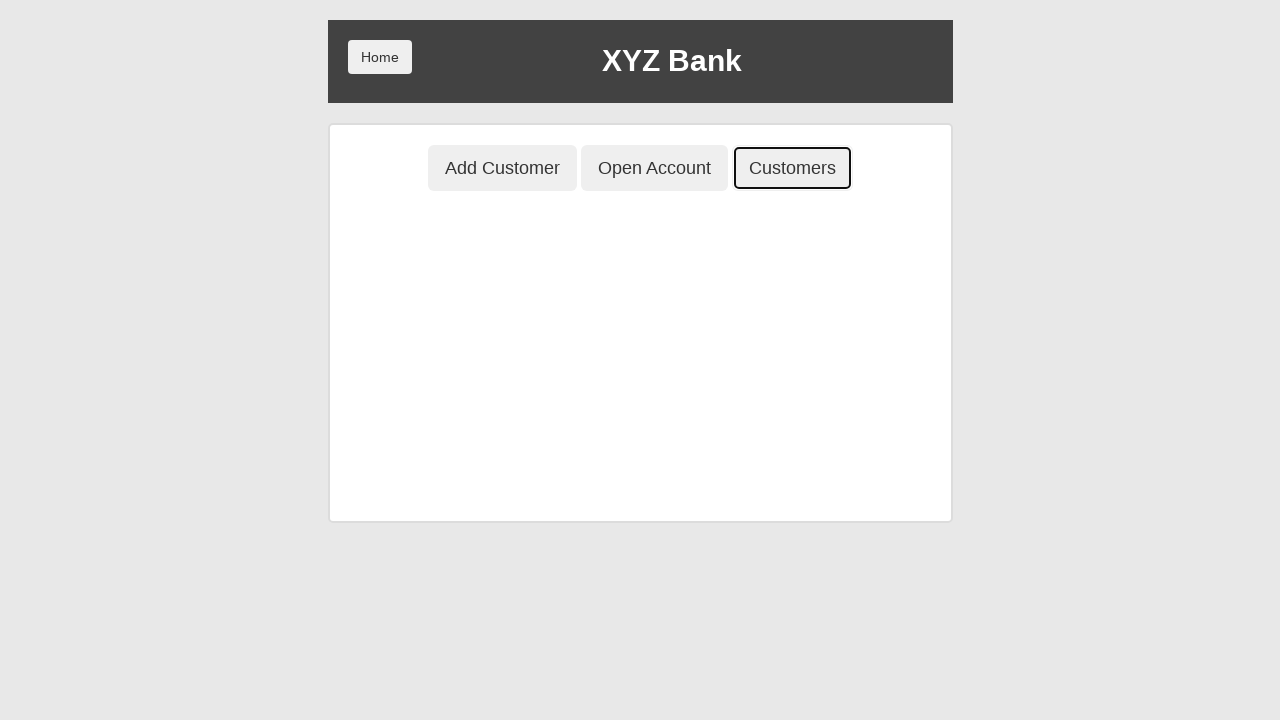

Clicked First Name column header to sort customers at (394, 279) on a[ng-click='sortType = \'fName\'; sortReverse = !sortReverse']
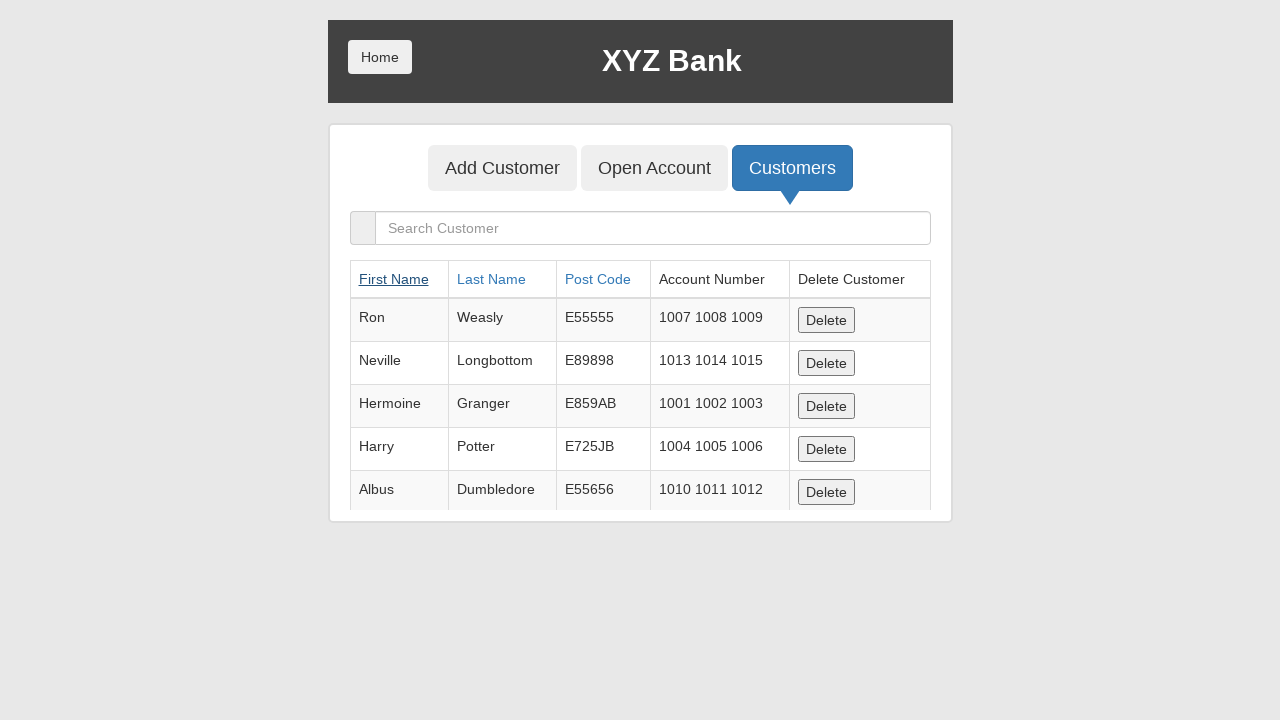

Customer list table loaded after sorting by First Name
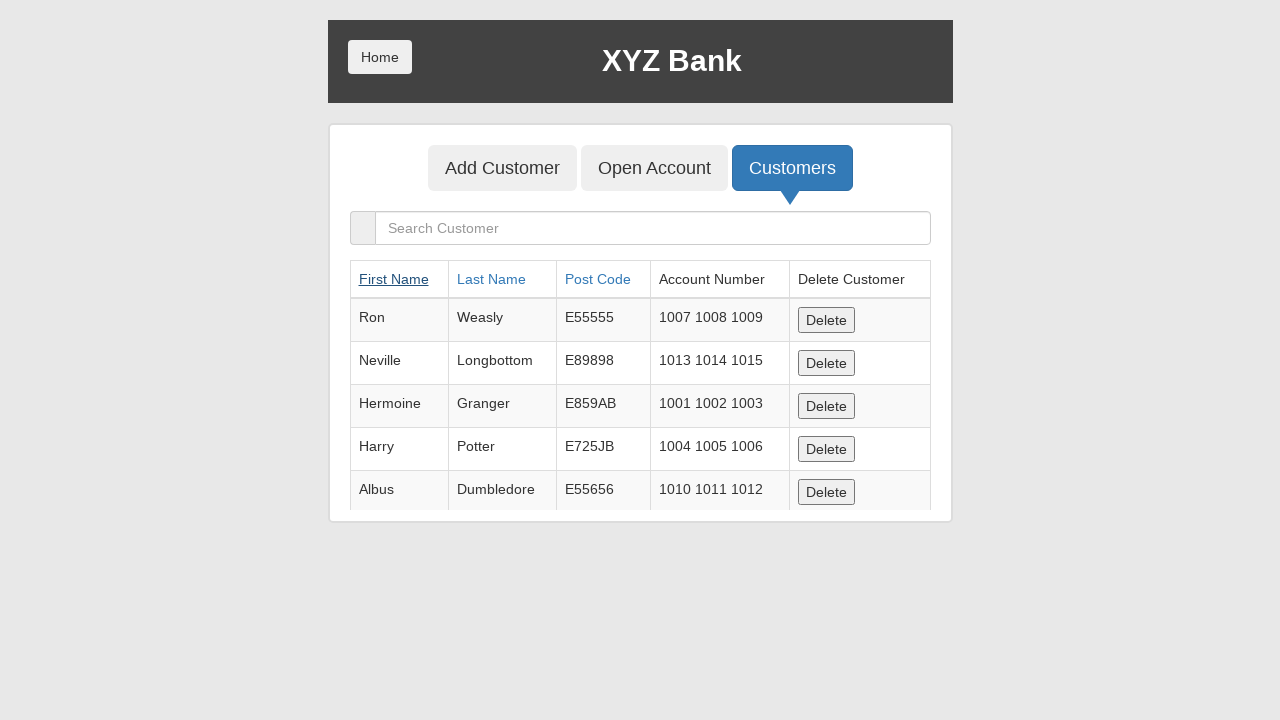

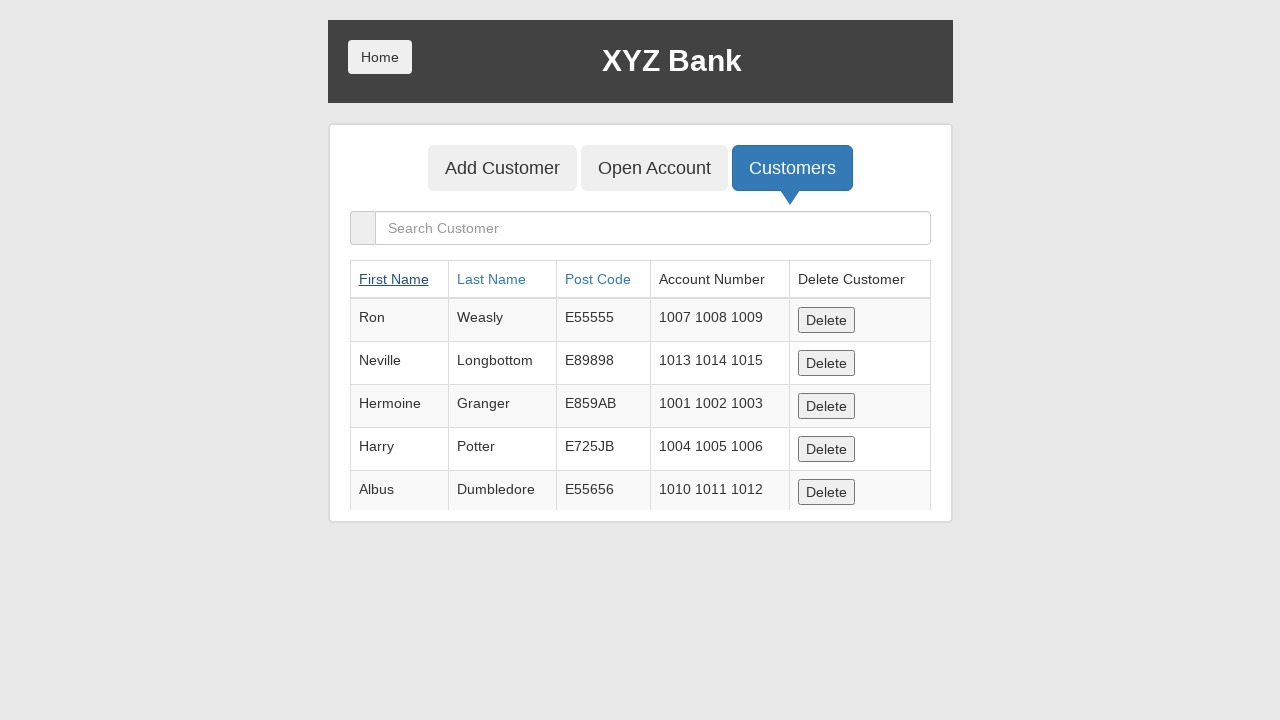